Tests checkbox functionality by verifying default states and clicking to toggle checkbox selection

Starting URL: https://loopcamp.vercel.app/checkboxes.html

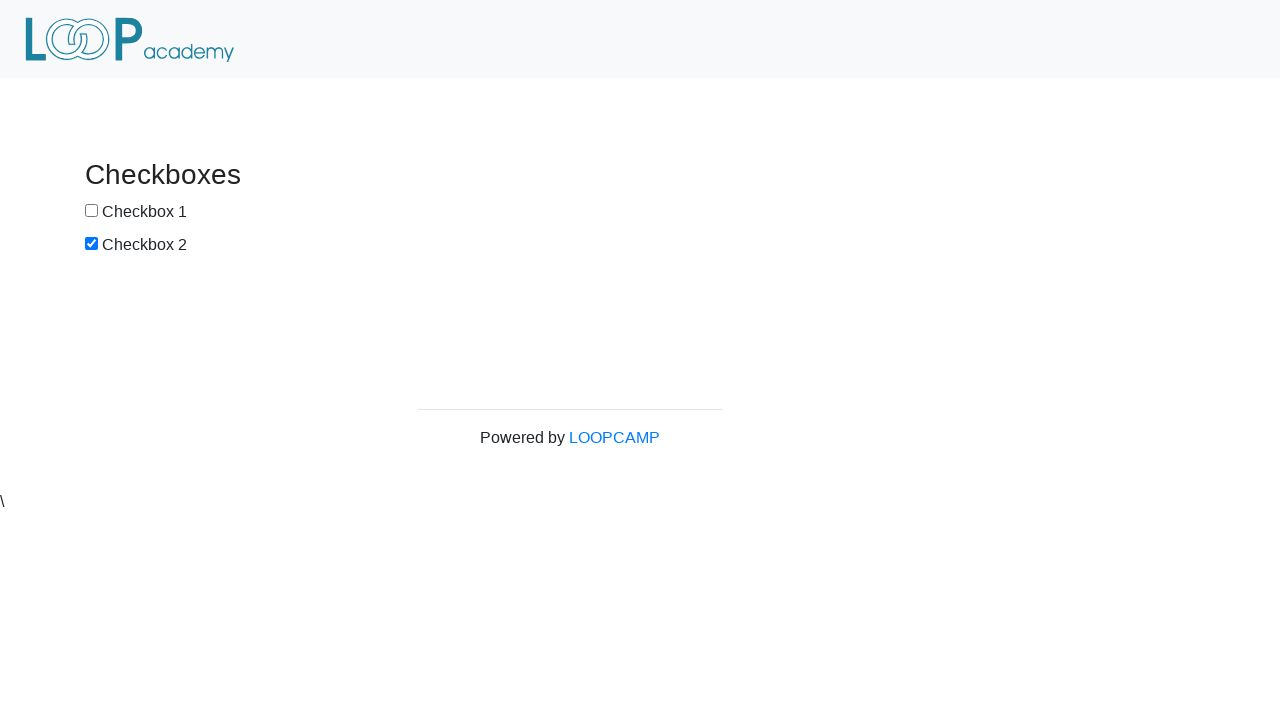

Waited for first checkbox to load
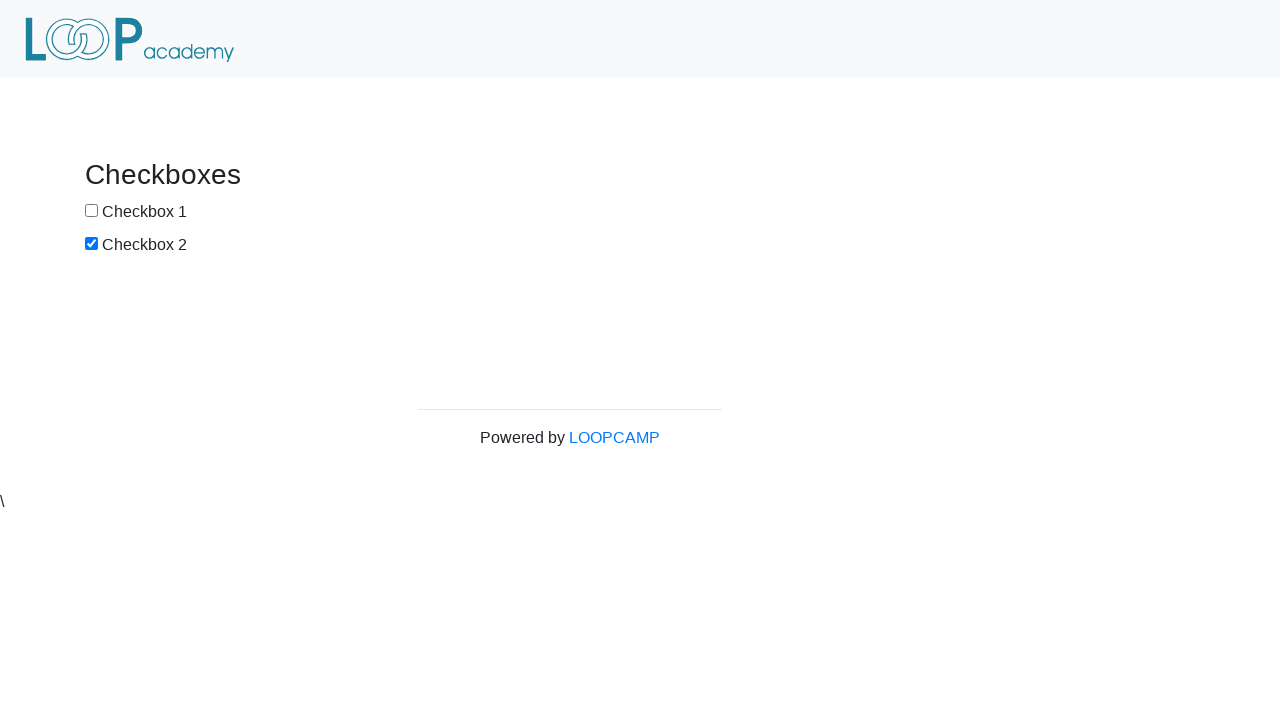

Located checkbox1 and checkbox2 elements
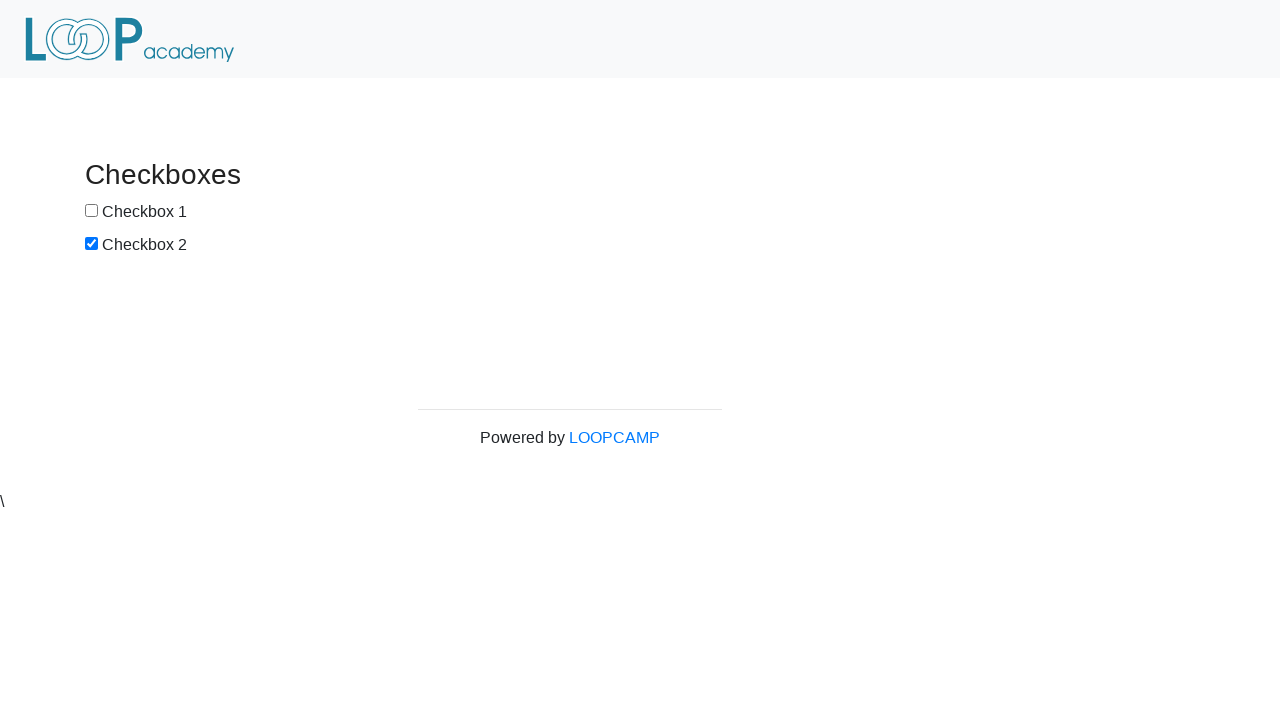

Verified checkbox1 is not checked by default
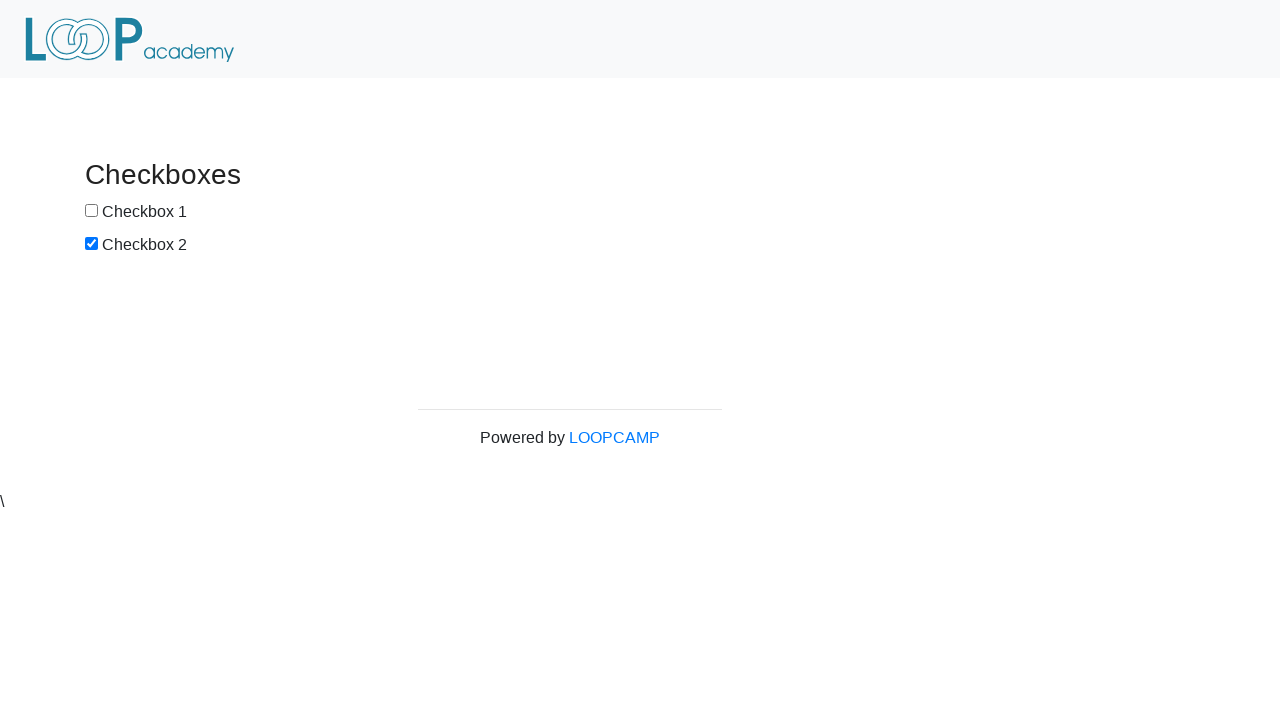

Verified checkbox2 is checked by default
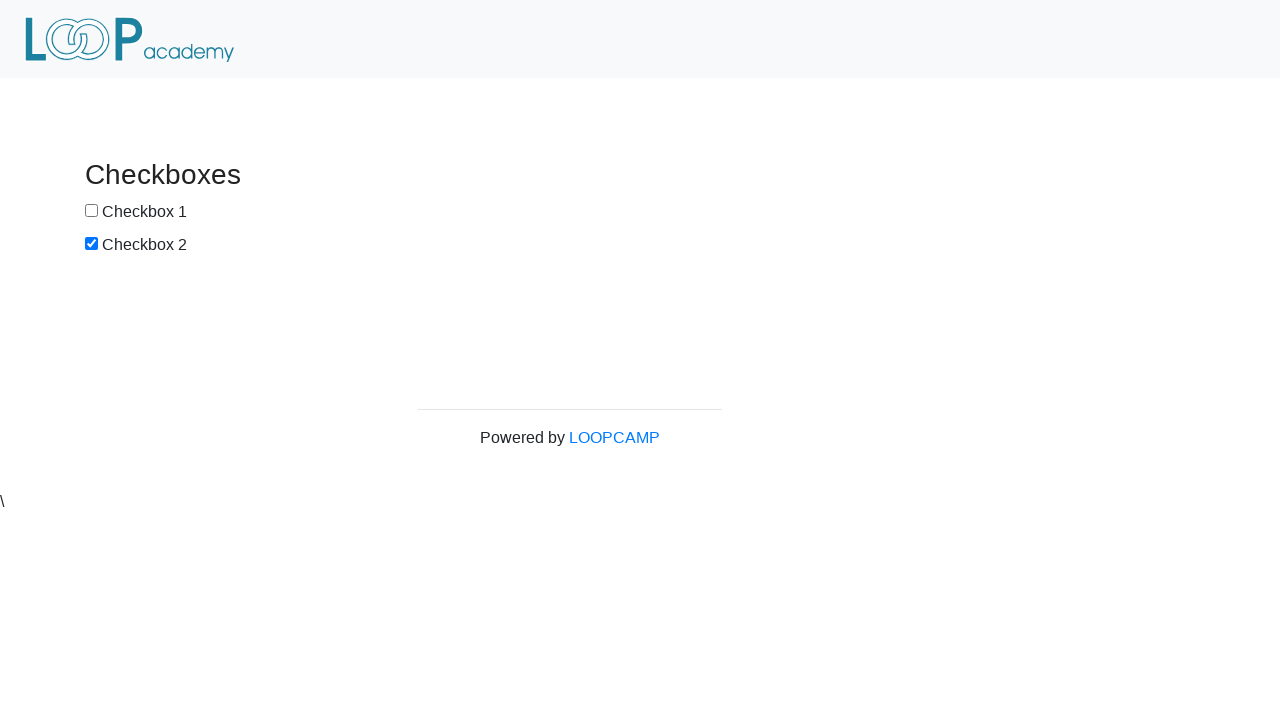

Clicked checkbox1 to select it at (92, 210) on input[name='checkbox1']
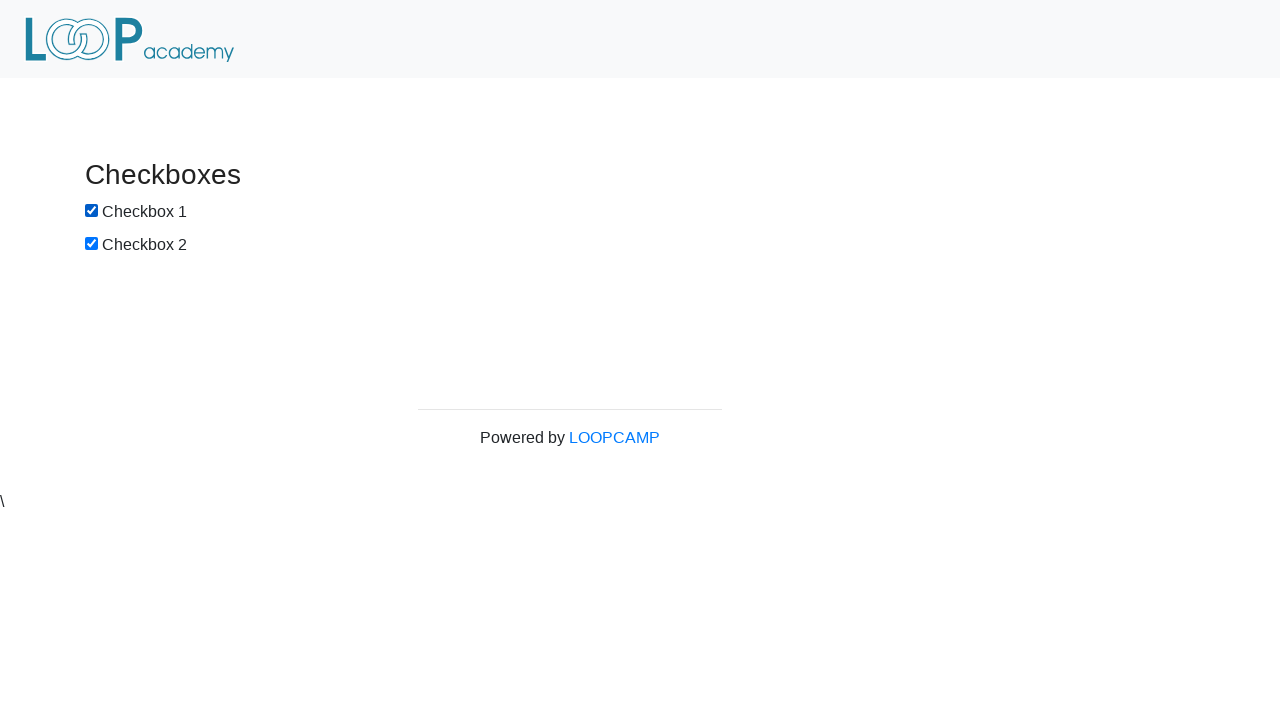

Verified checkbox1 is now checked after click
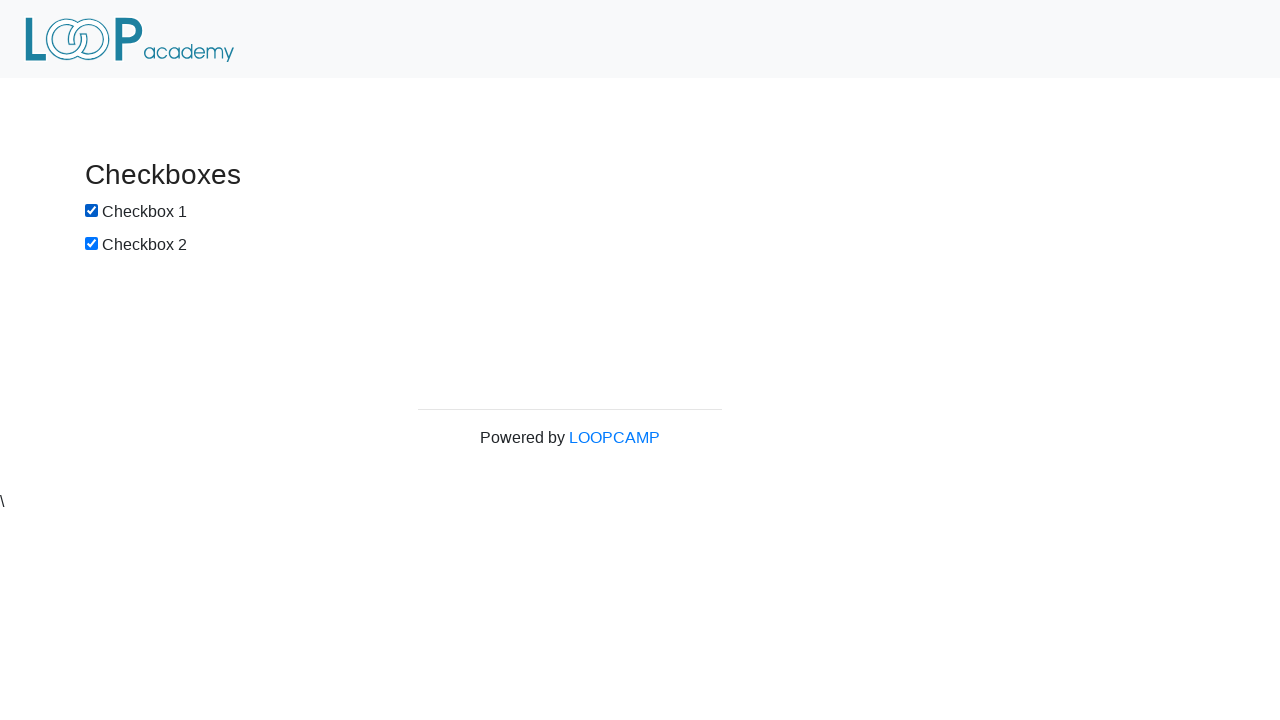

Clicked checkbox2 to deselect it at (92, 243) on input[name='checkbox2']
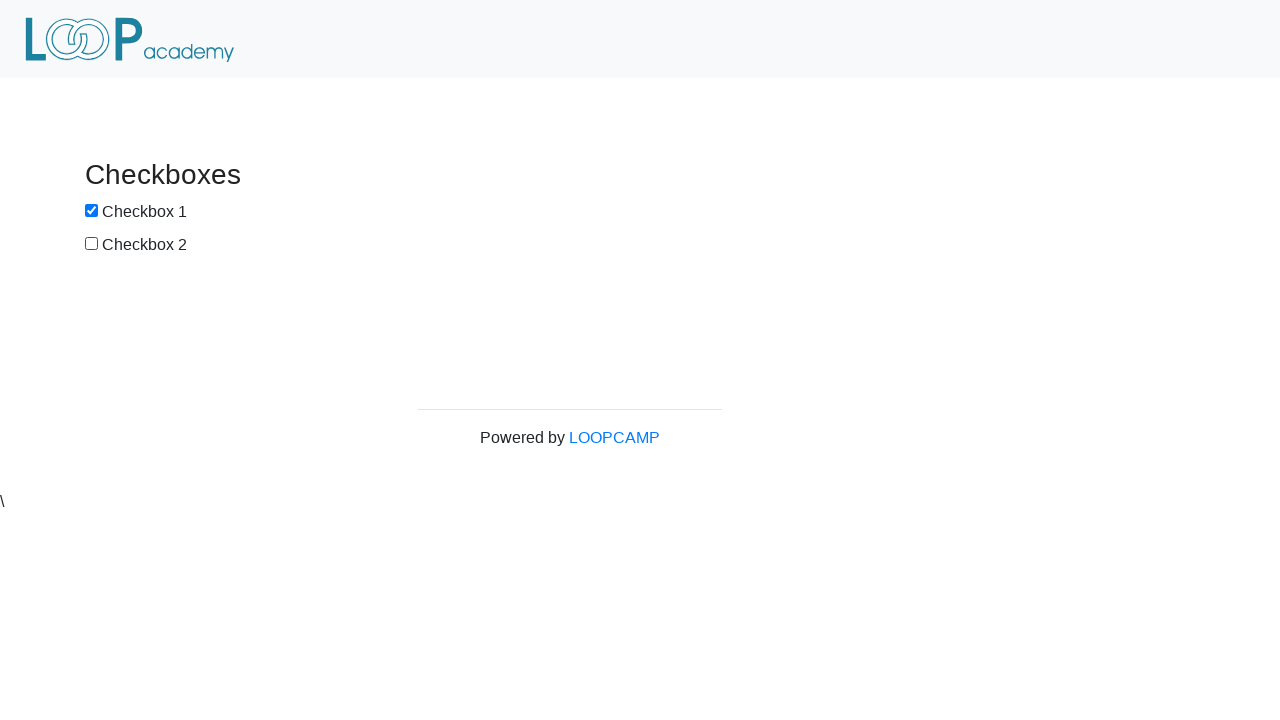

Verified checkbox2 is now unchecked after click
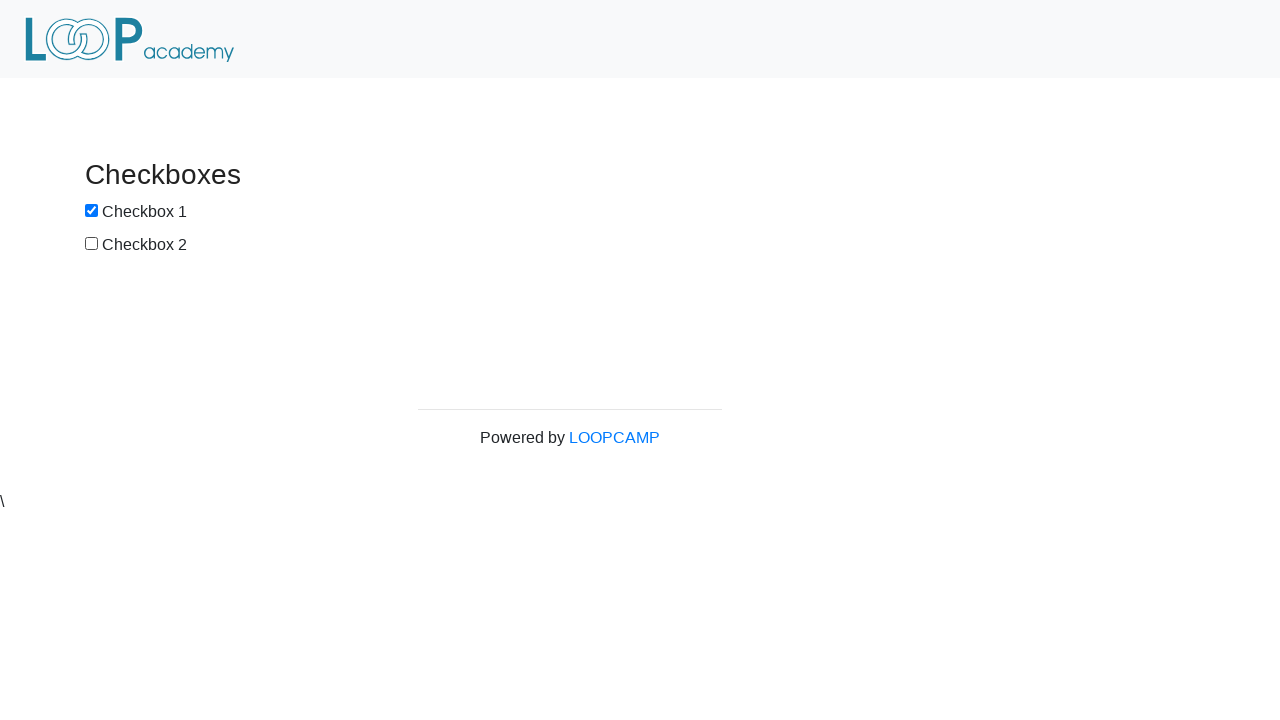

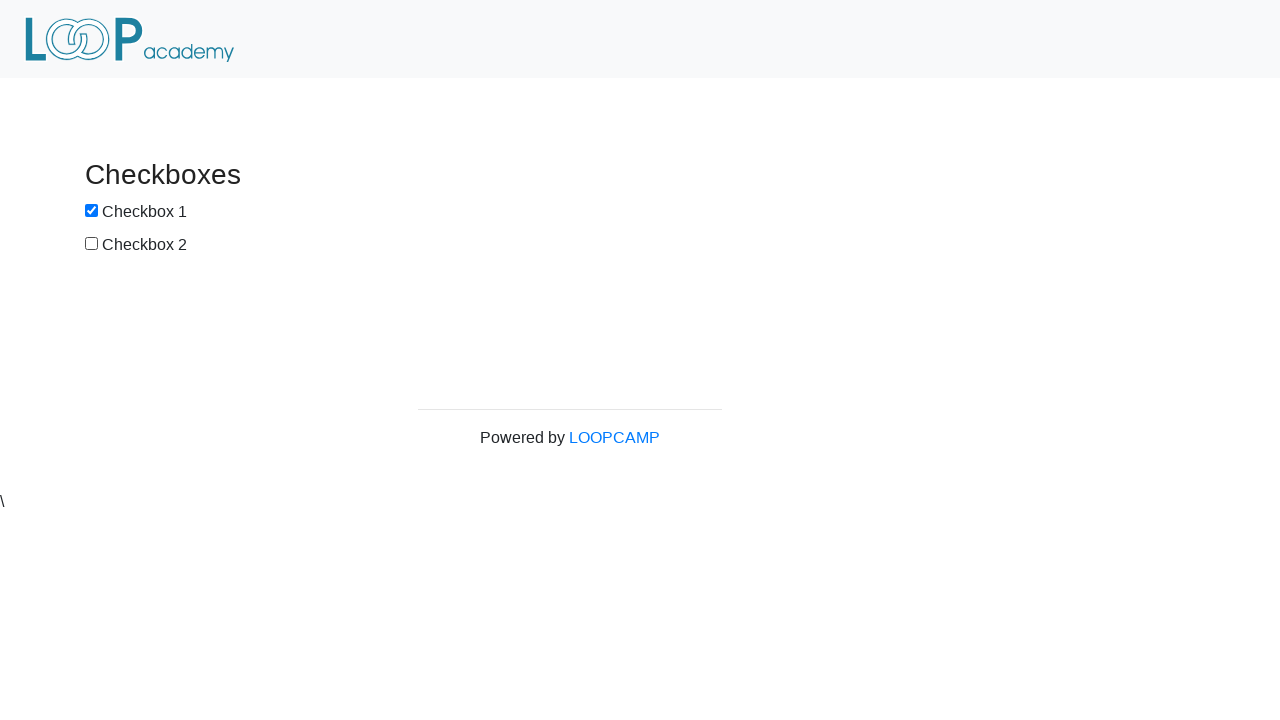